Tests store selector functionality by entering a zip code and saving the selected store

Starting URL: http://basspro.com

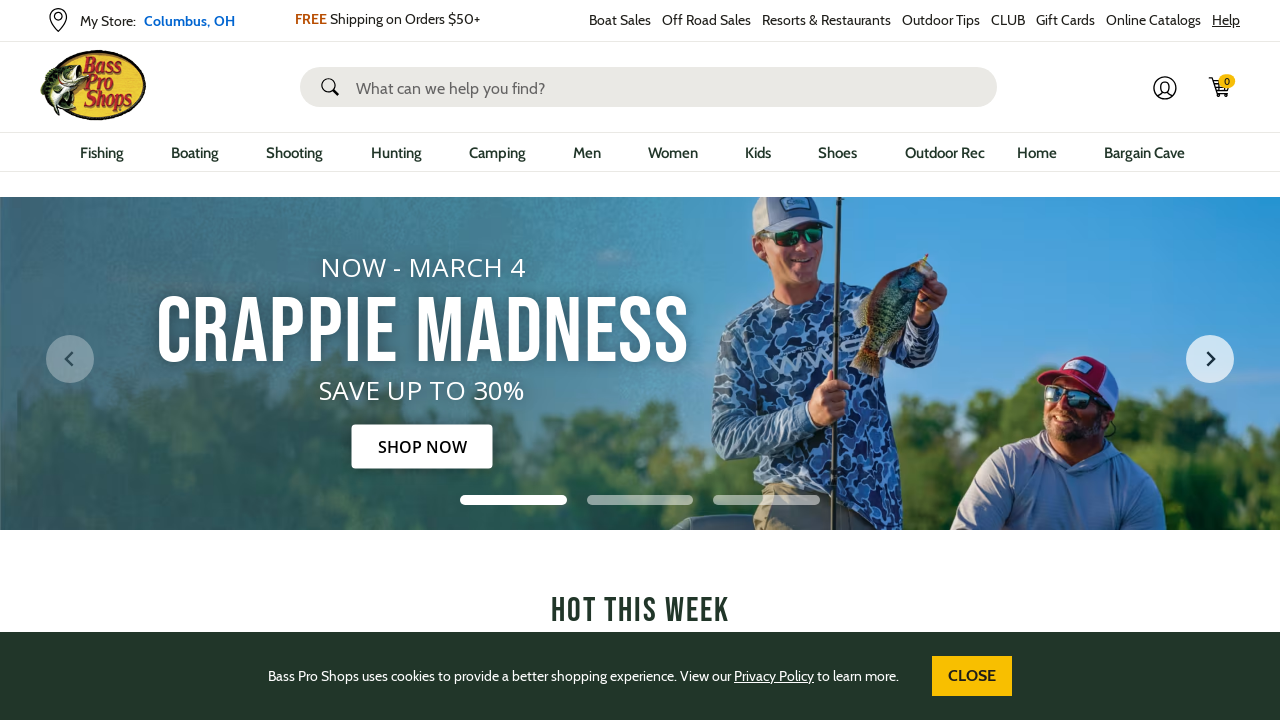

Clicked store selector at (160, 16) on xpath=/html/body/div[2]/div[1]/div[2]/div[1]
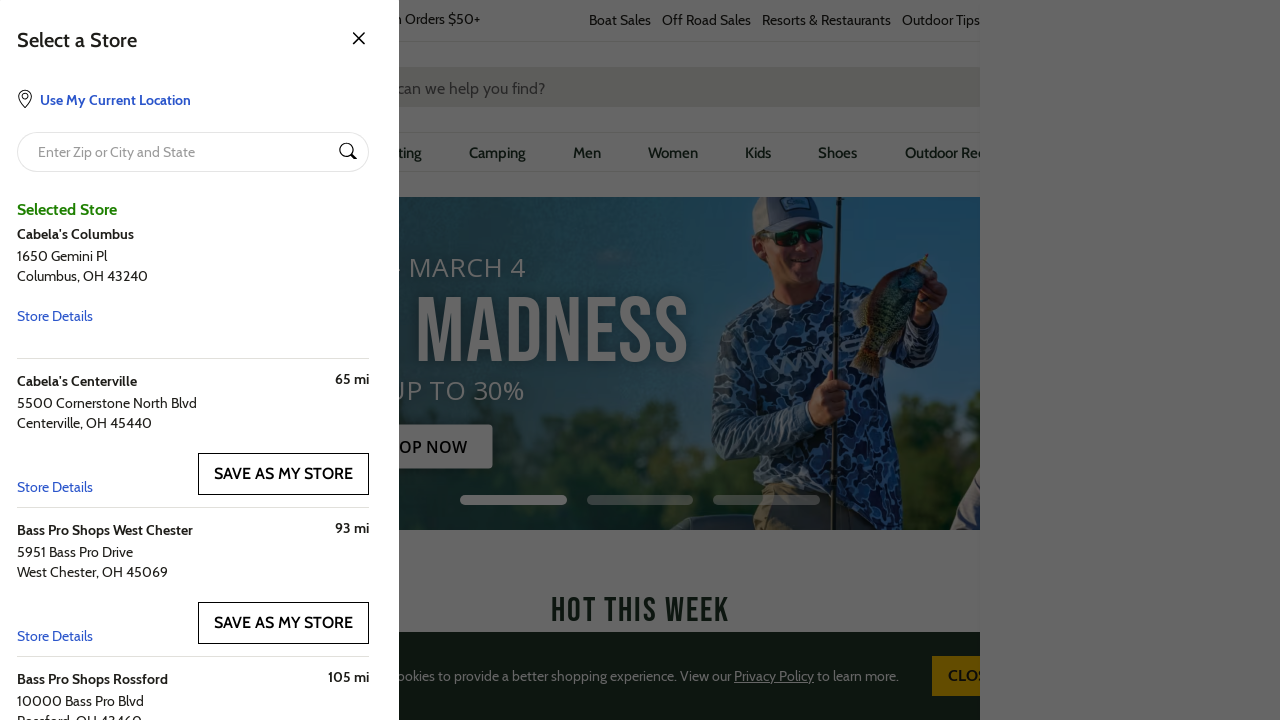

Waited 500ms for store selector to load
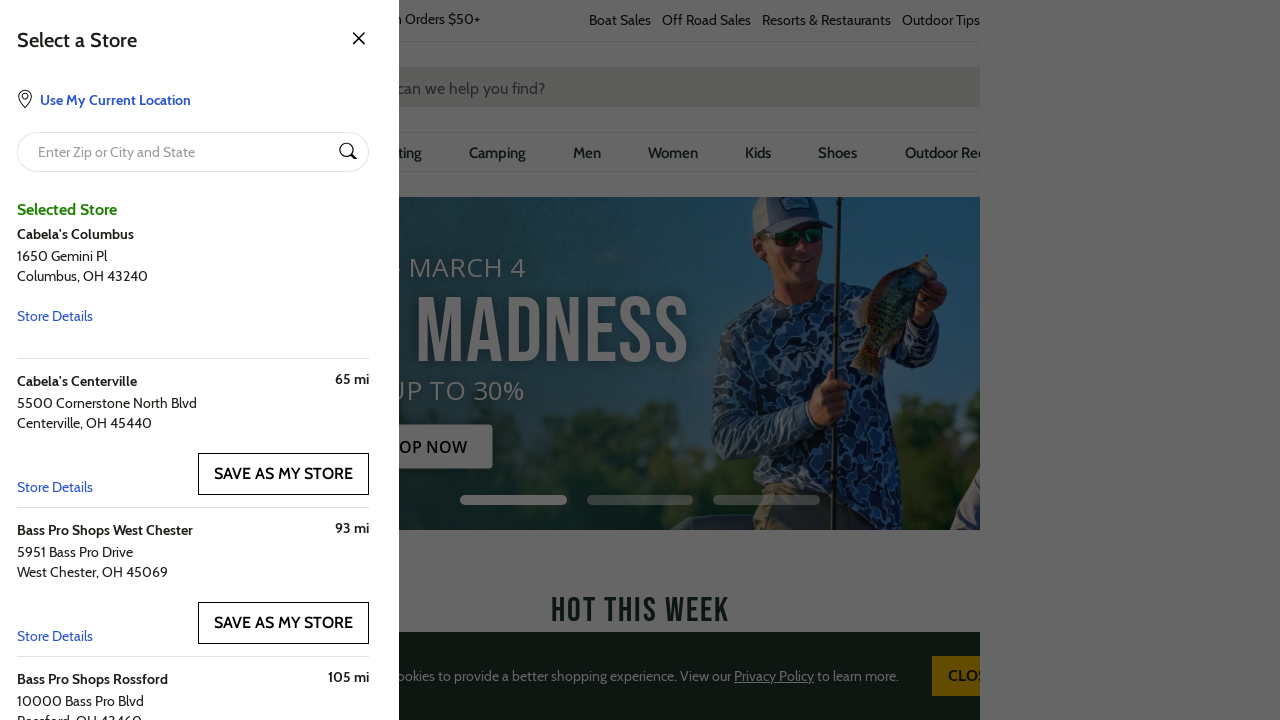

Filled store location input with zip code '33031' on #storeLocInp
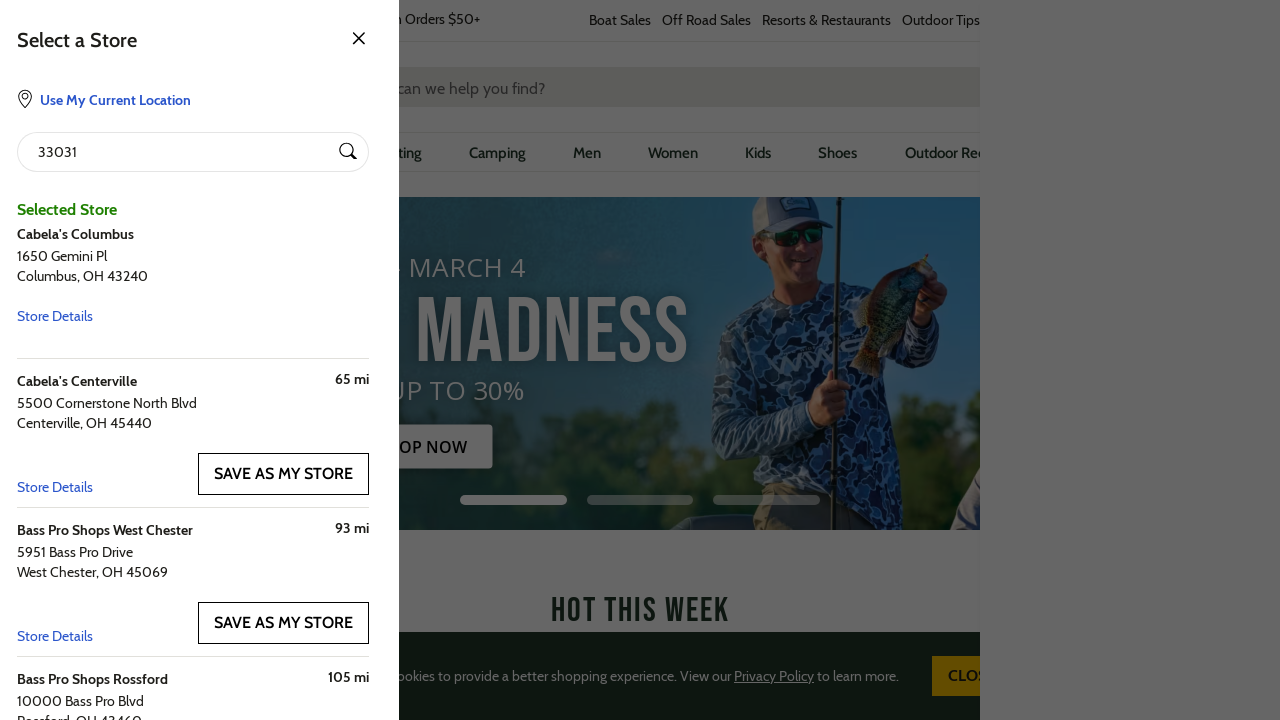

Pressed Enter to search for store by zip code on #storeLocInp
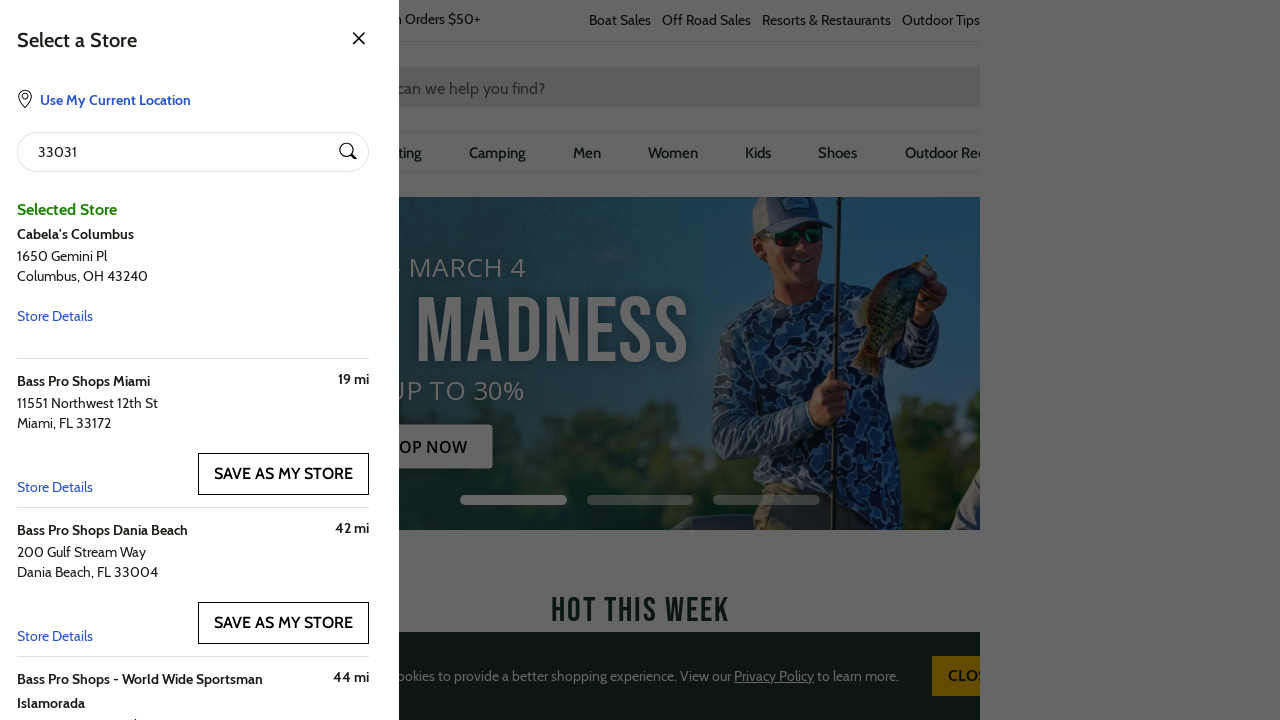

Waited 500ms for store search results to load
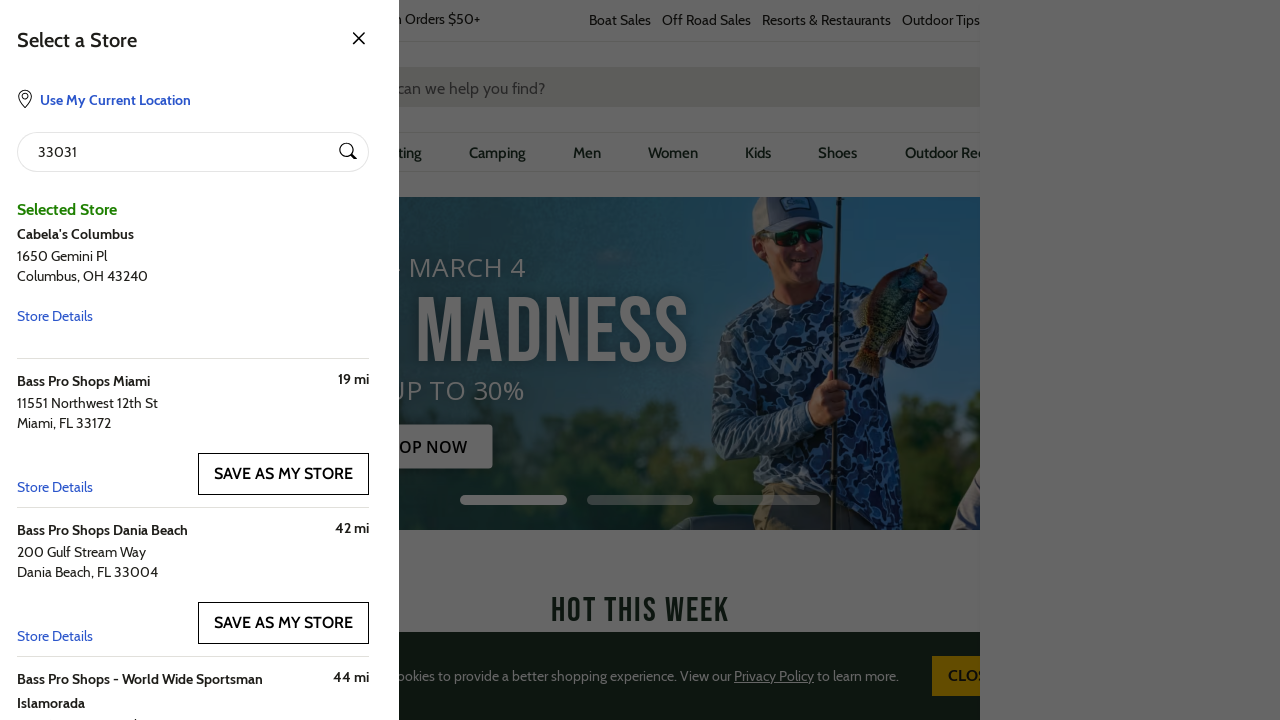

Clicked button to save selected store at (284, 474) on xpath=/html/body/div[8]/div[2]/div[4]/div[3]/div[1]/div/button
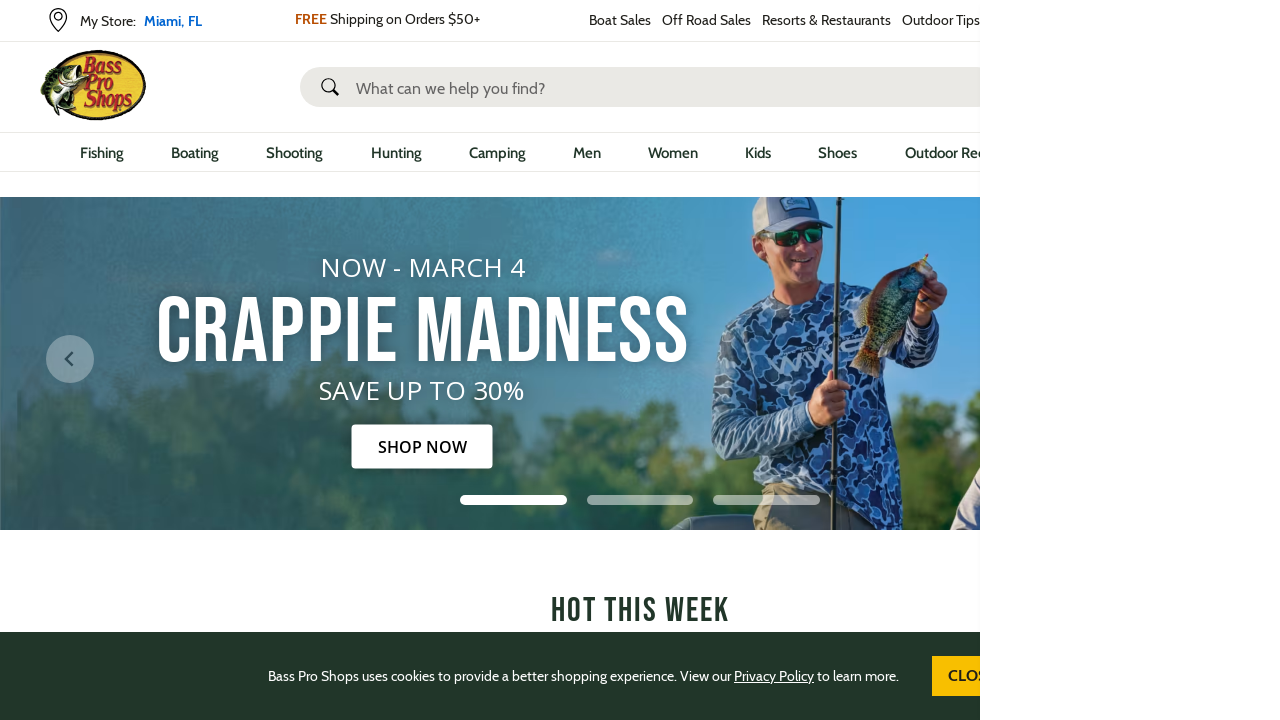

Waited 2000ms for store selection to be saved
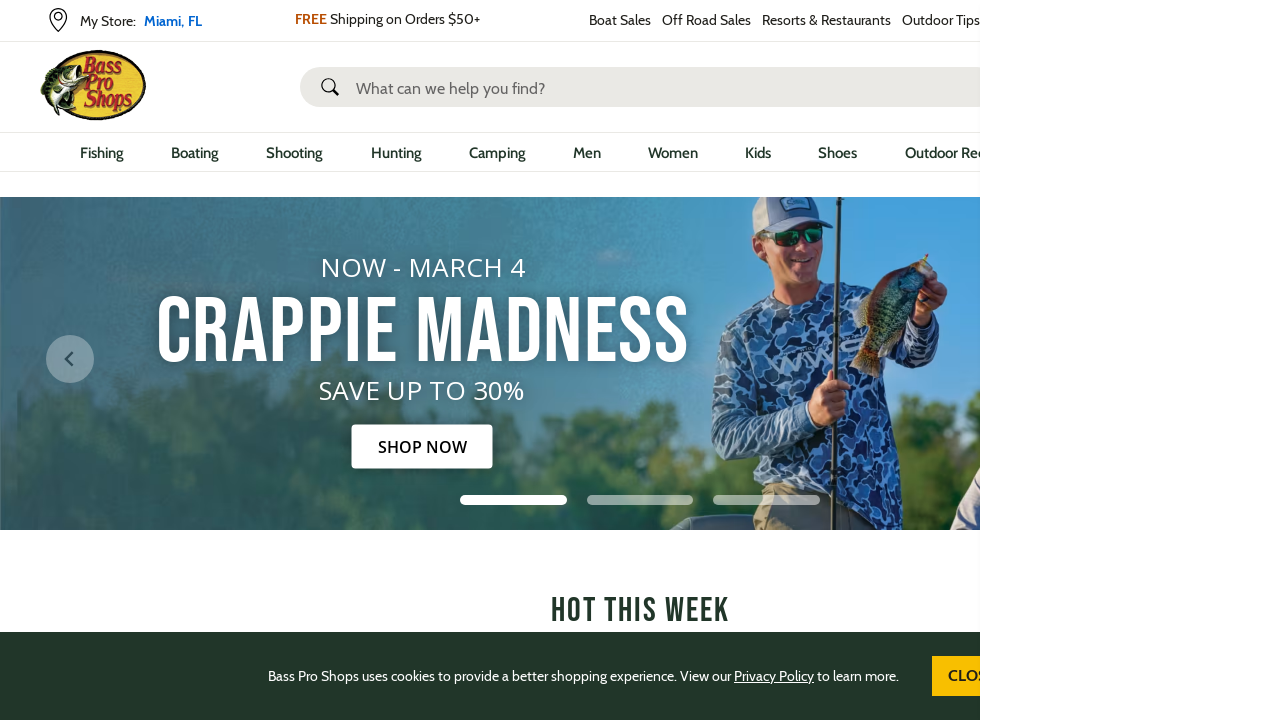

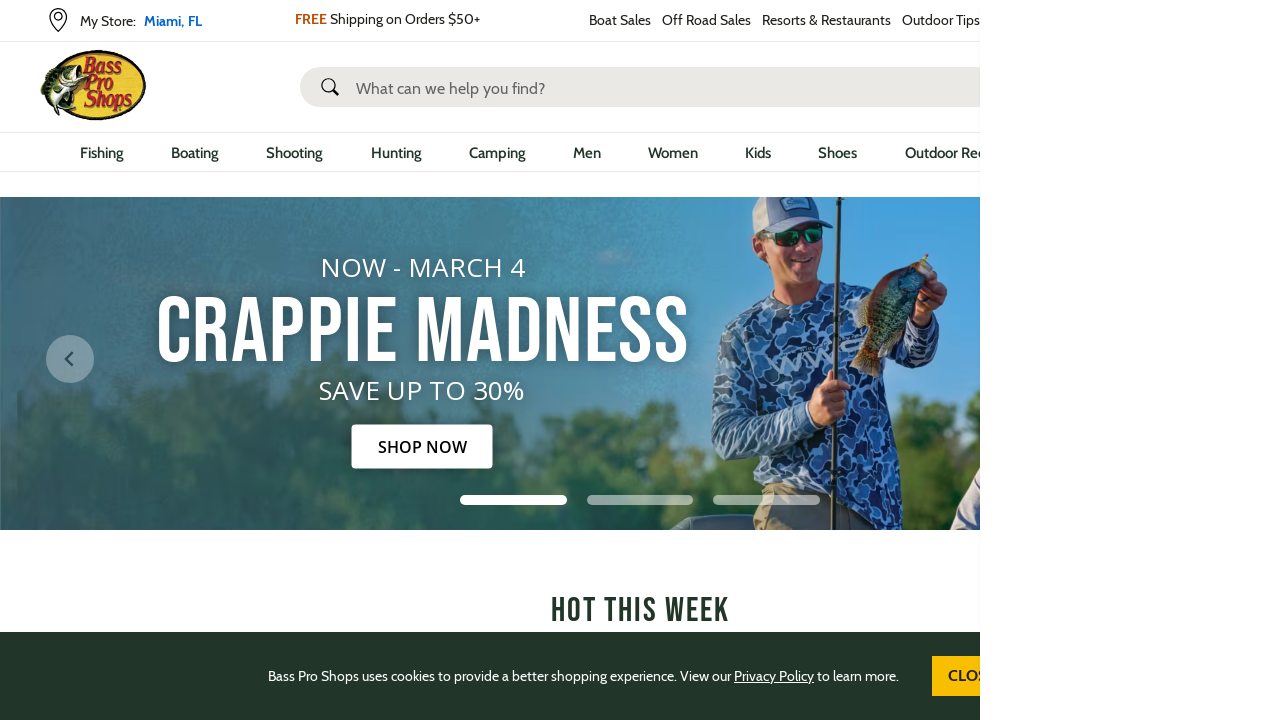